Tests that clicking the red X delete button removes the todo item from the list

Starting URL: https://todomvc.com/examples/react/dist/

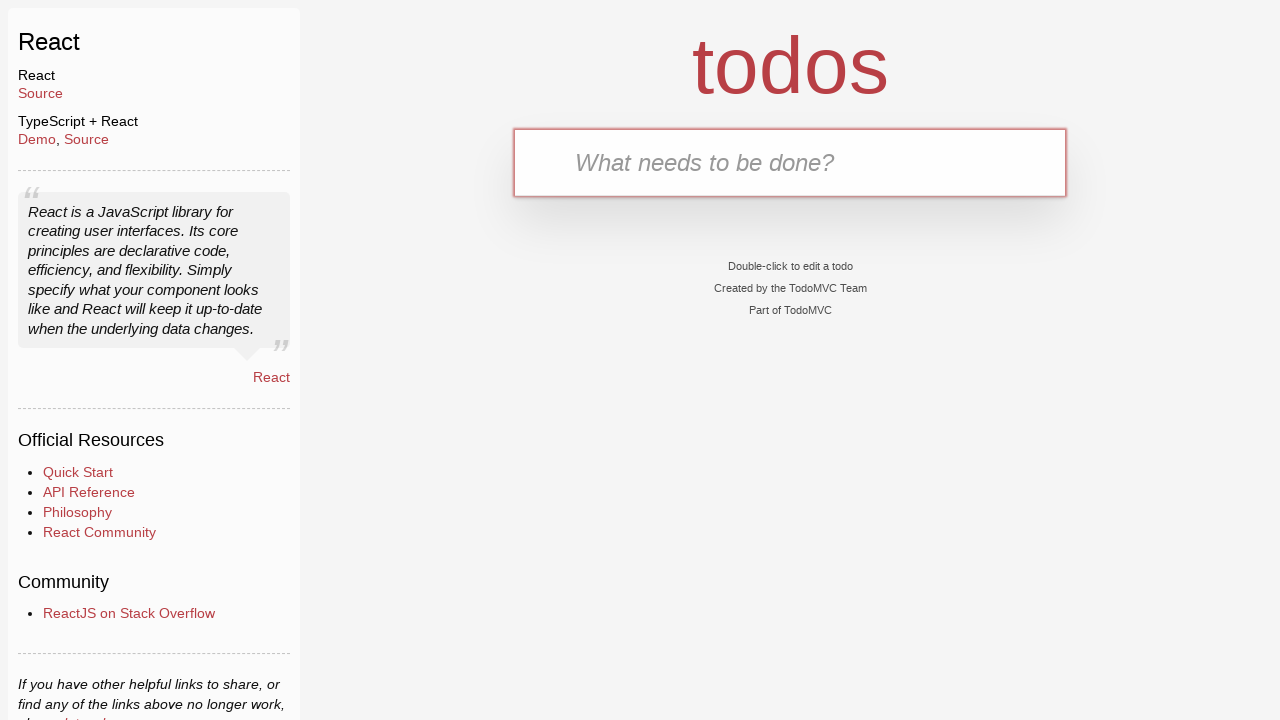

Filled input field with 'Task to delete' on .new-todo
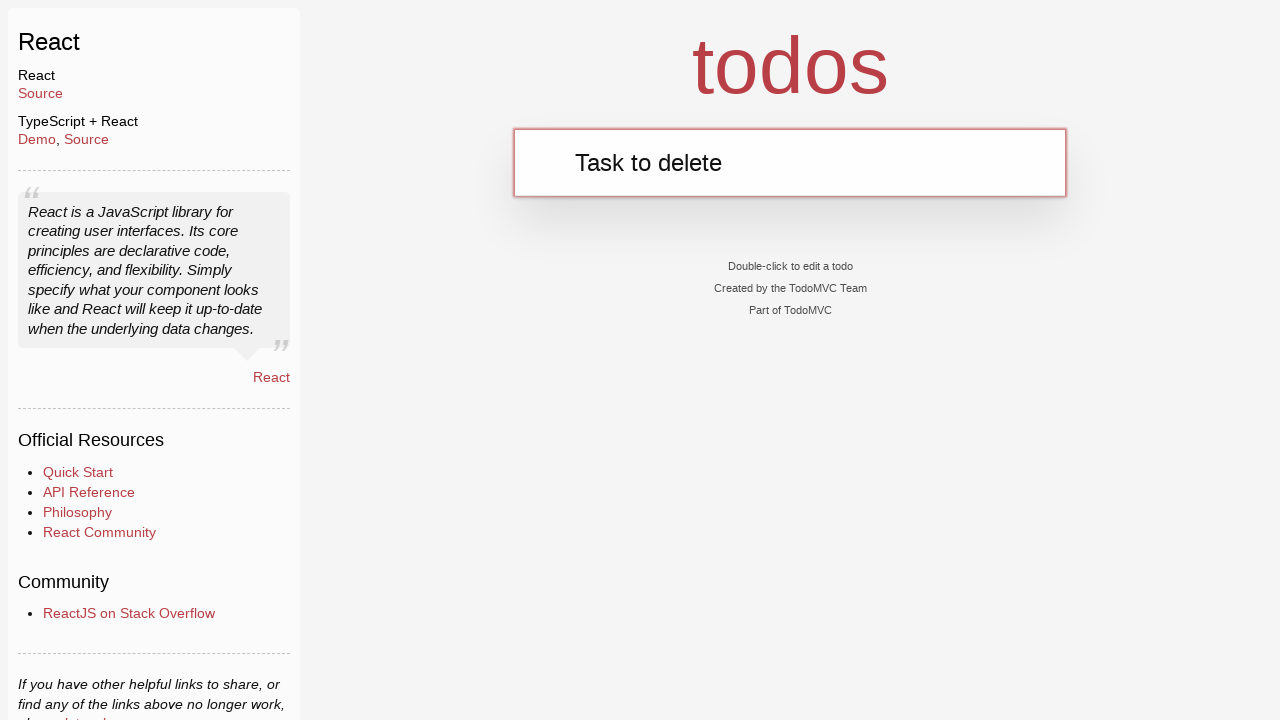

Pressed Enter to create todo item on .new-todo
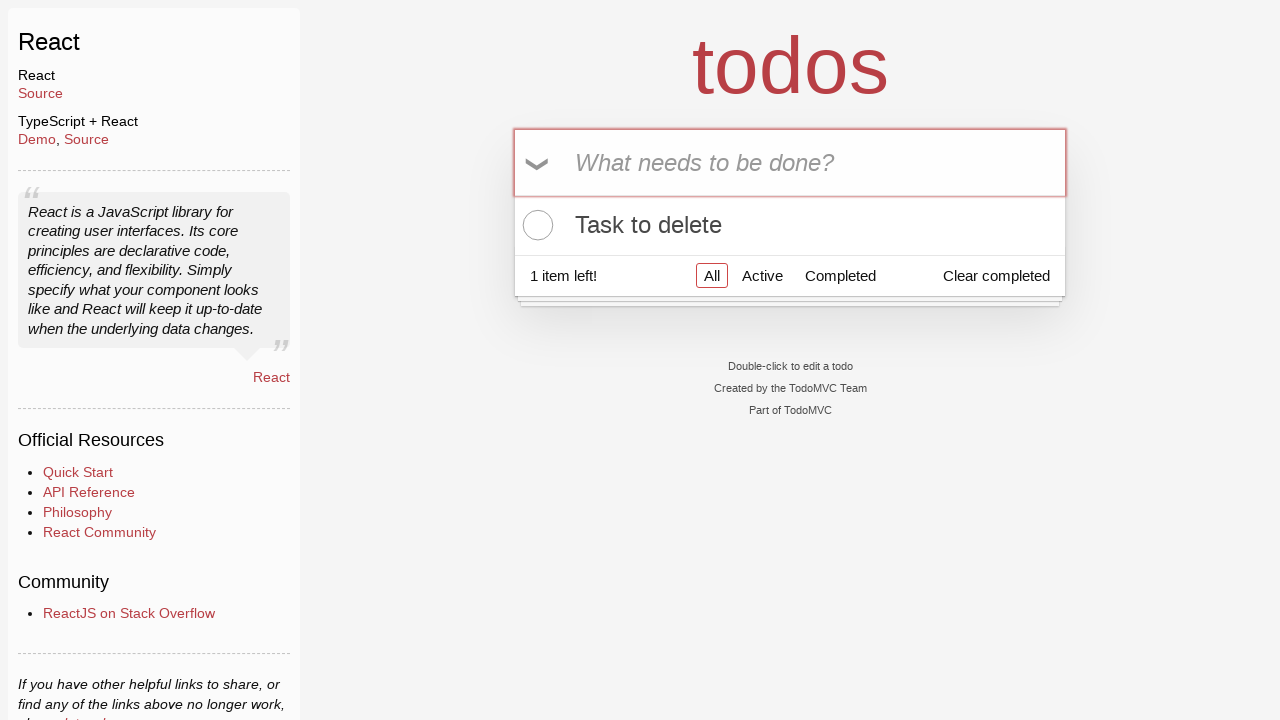

Todo item appeared in the list
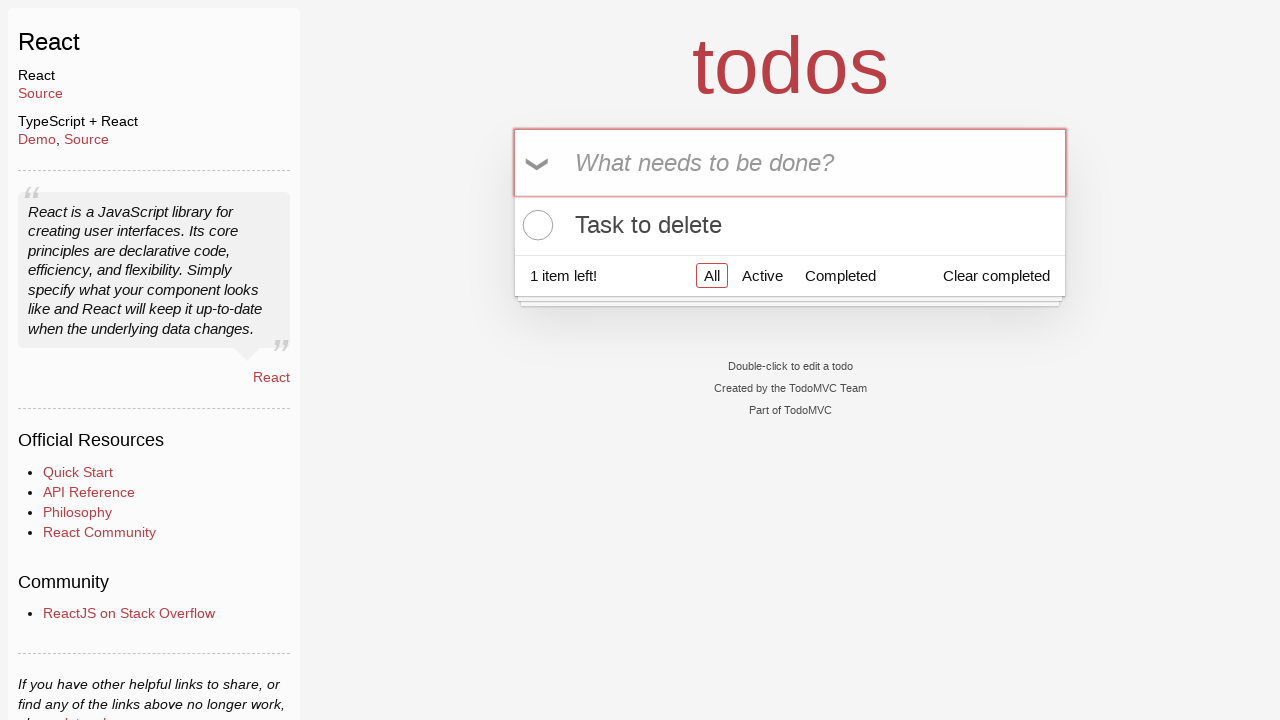

Hovered over todo item to reveal delete button at (790, 225) on .todo-list li
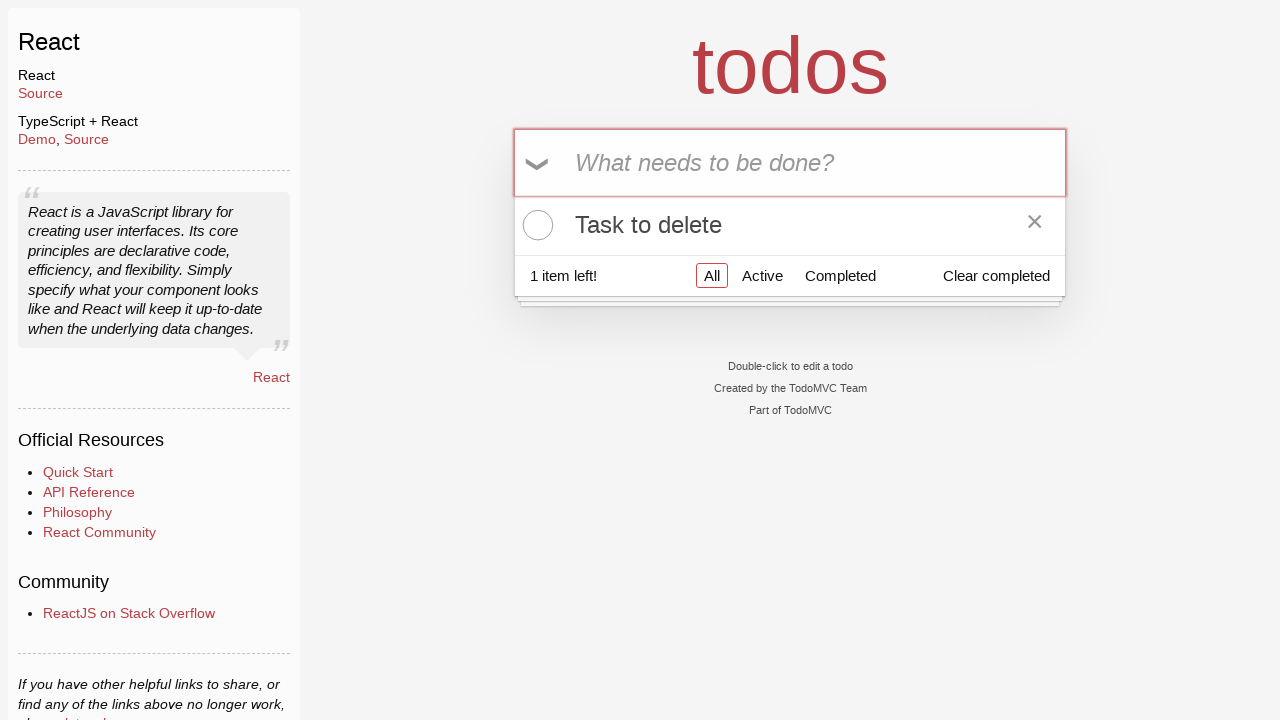

Clicked red X delete button to remove todo item at (1035, 225) on .todo-list li .destroy
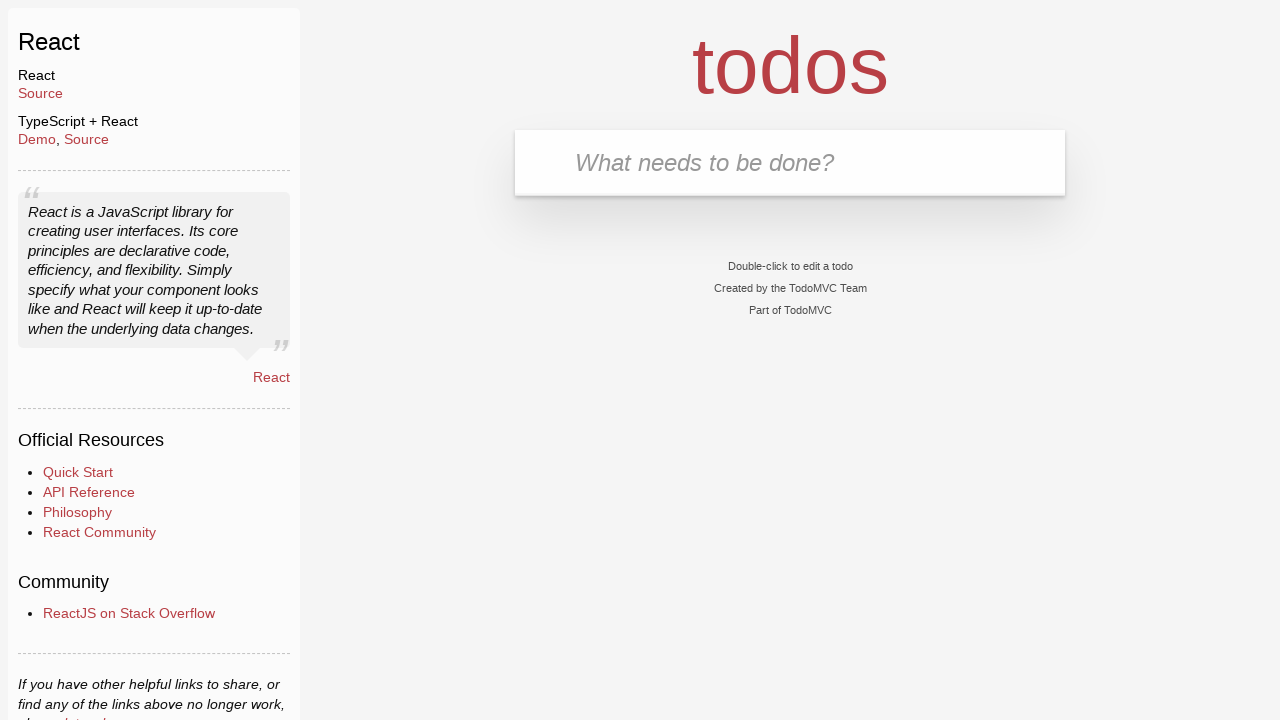

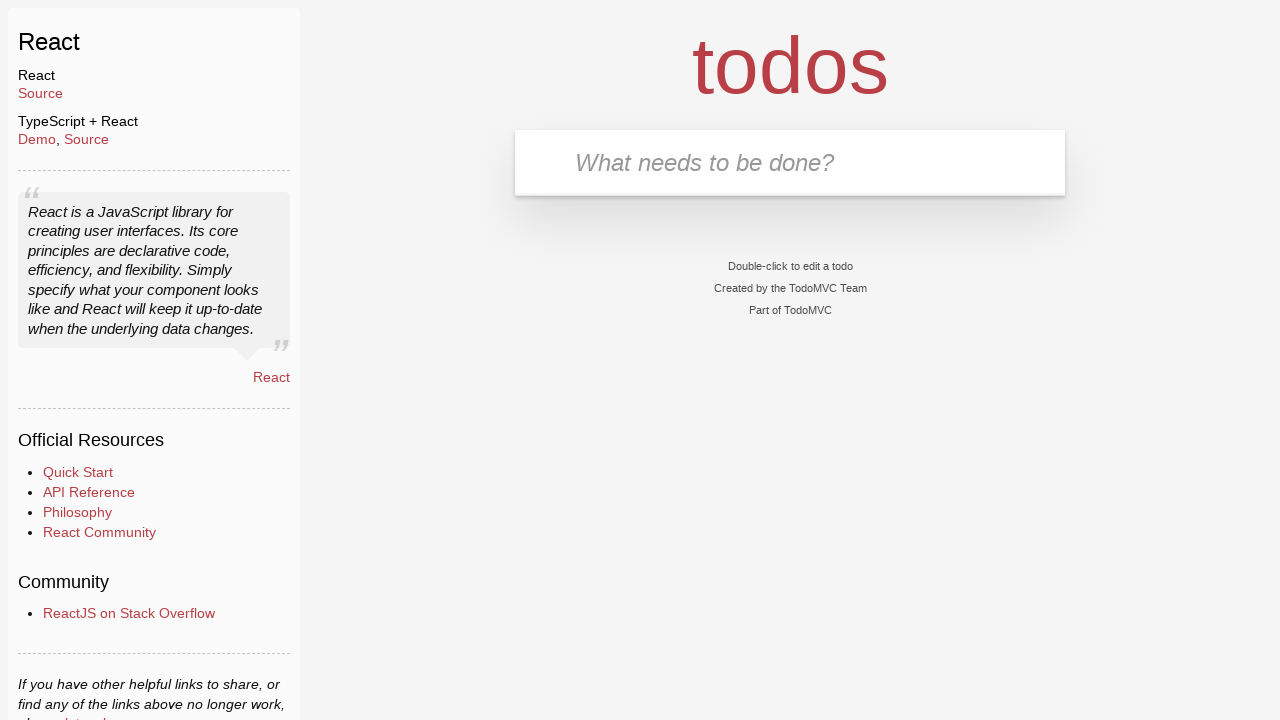